Tests partial link text locator functionality by navigating to a links practice page and clicking a link containing "Bad" in its text

Starting URL: https://www.tutorialspoint.com/selenium/practice/links.php

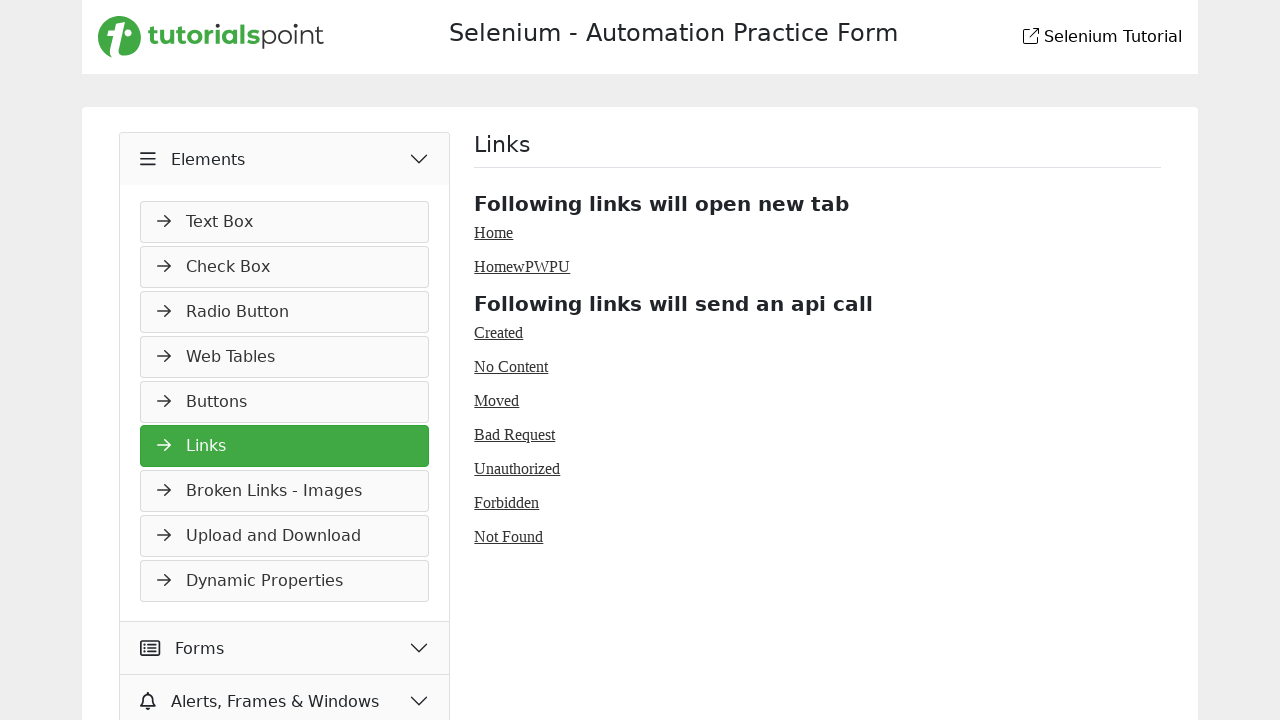

Clicked link containing 'Bad' text using partial link text locator at (515, 434) on a:has-text('Bad')
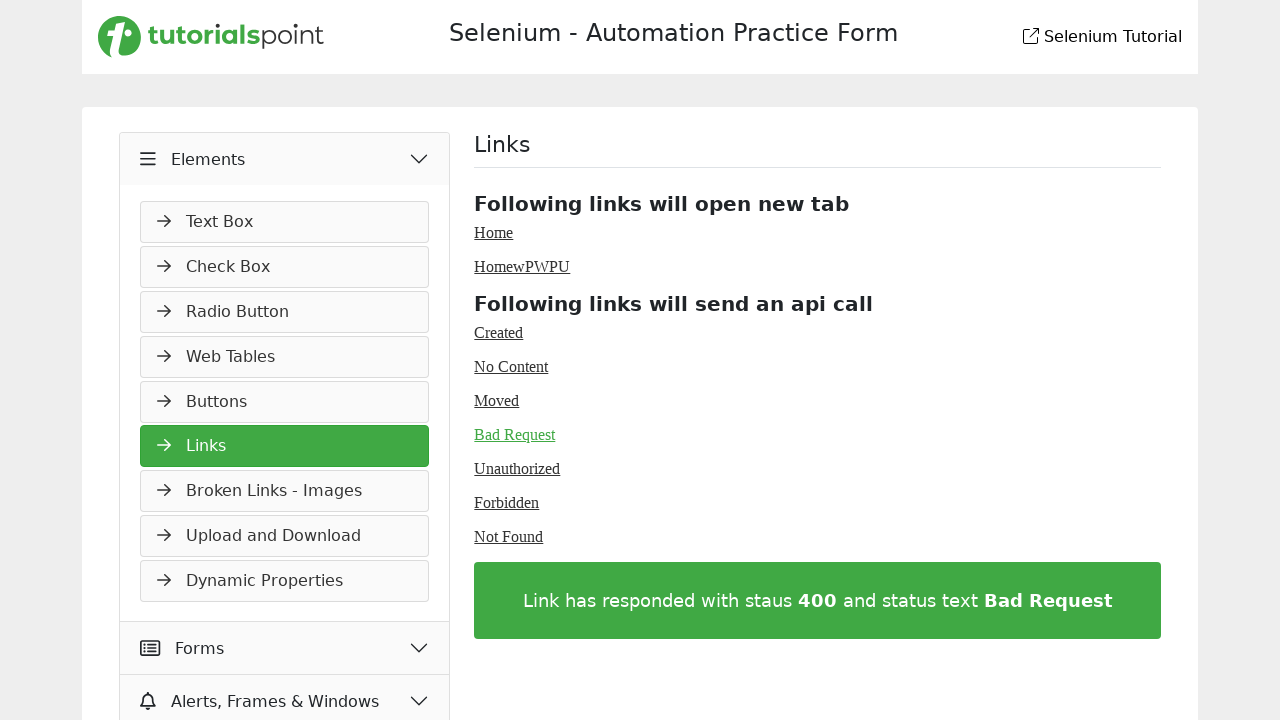

Navigation completed after clicking 'Bad' link
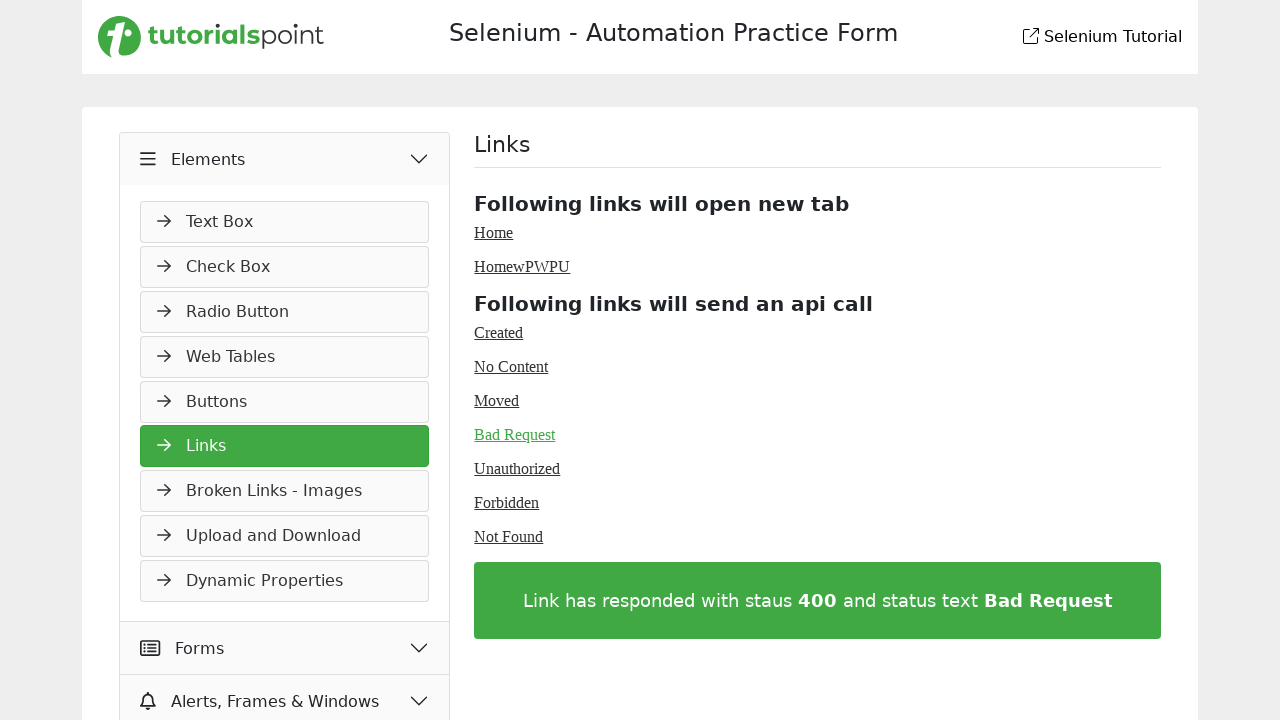

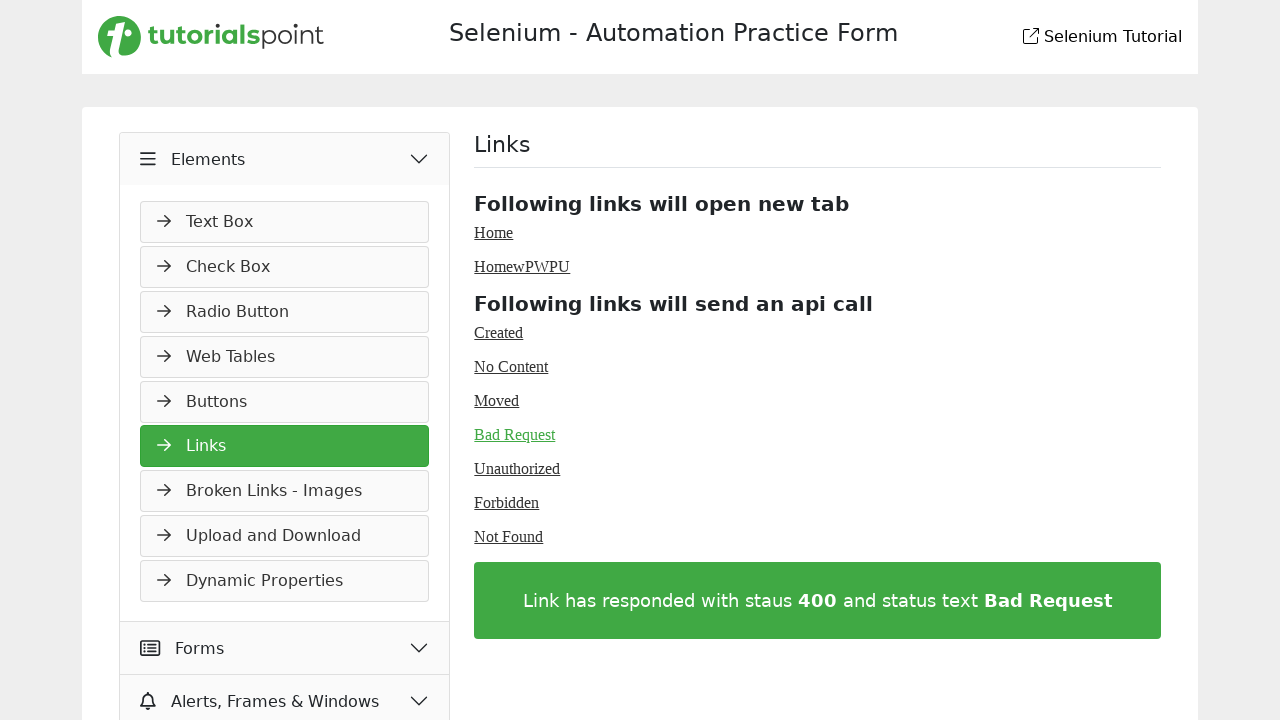